Tests autosuggestion dropdown functionality by typing a partial country name and selecting the matching suggestion from the dropdown list

Starting URL: https://rahulshettyacademy.com/dropdownsPractise/

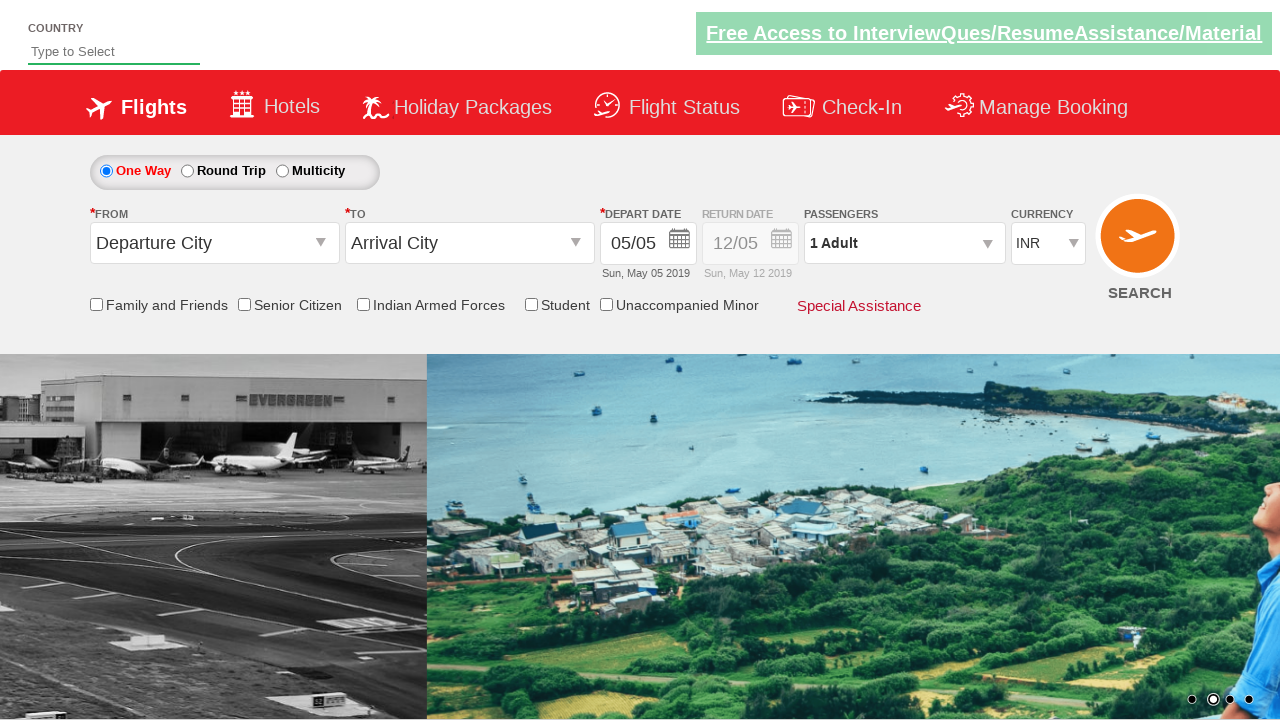

Typed 'IND' in autosuggest field to trigger dropdown on input#autosuggest
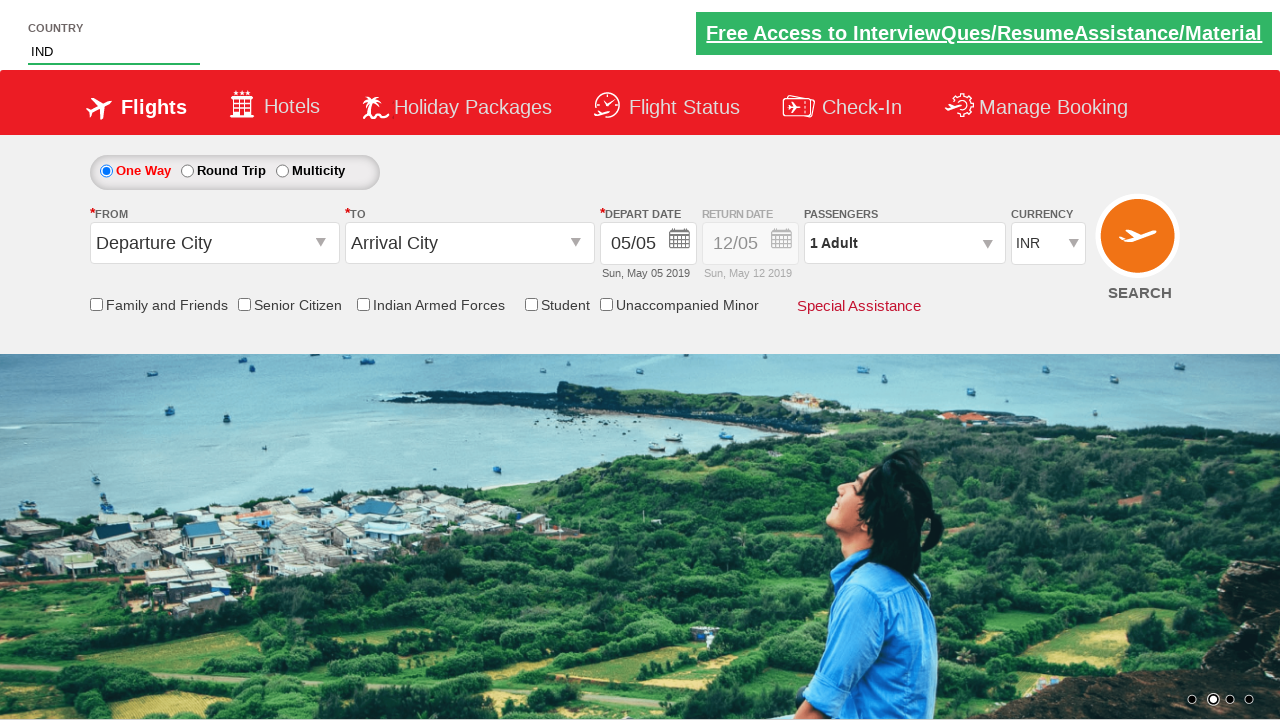

Autosuggestion dropdown appeared with matching countries
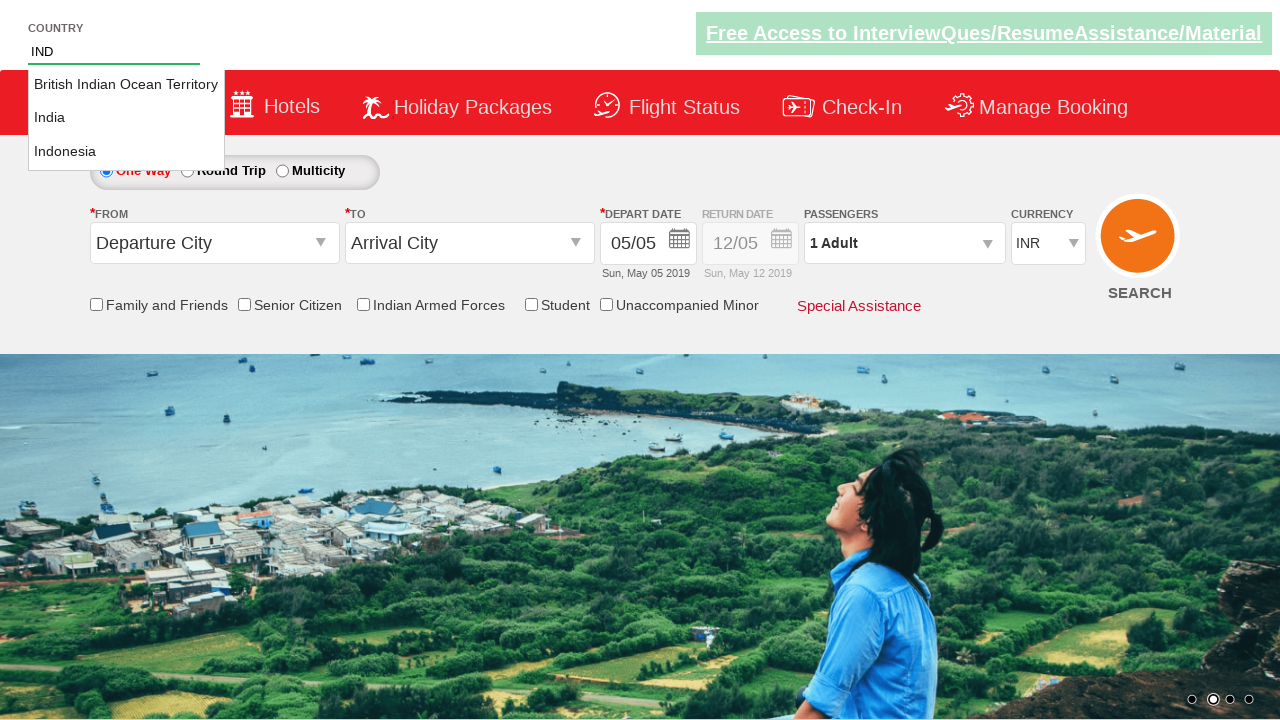

Found 3 suggestion items in dropdown
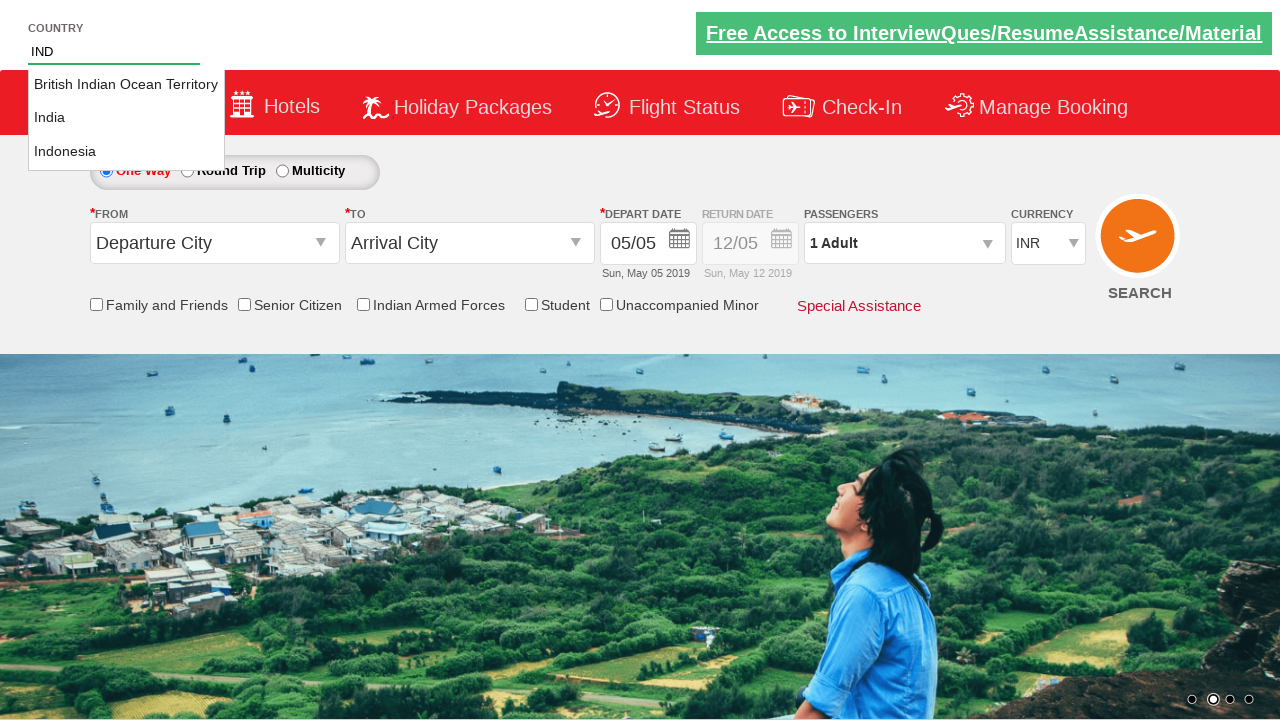

Clicked on 'India' from the autosuggestion dropdown at (126, 118) on li.ui-menu-item a >> nth=1
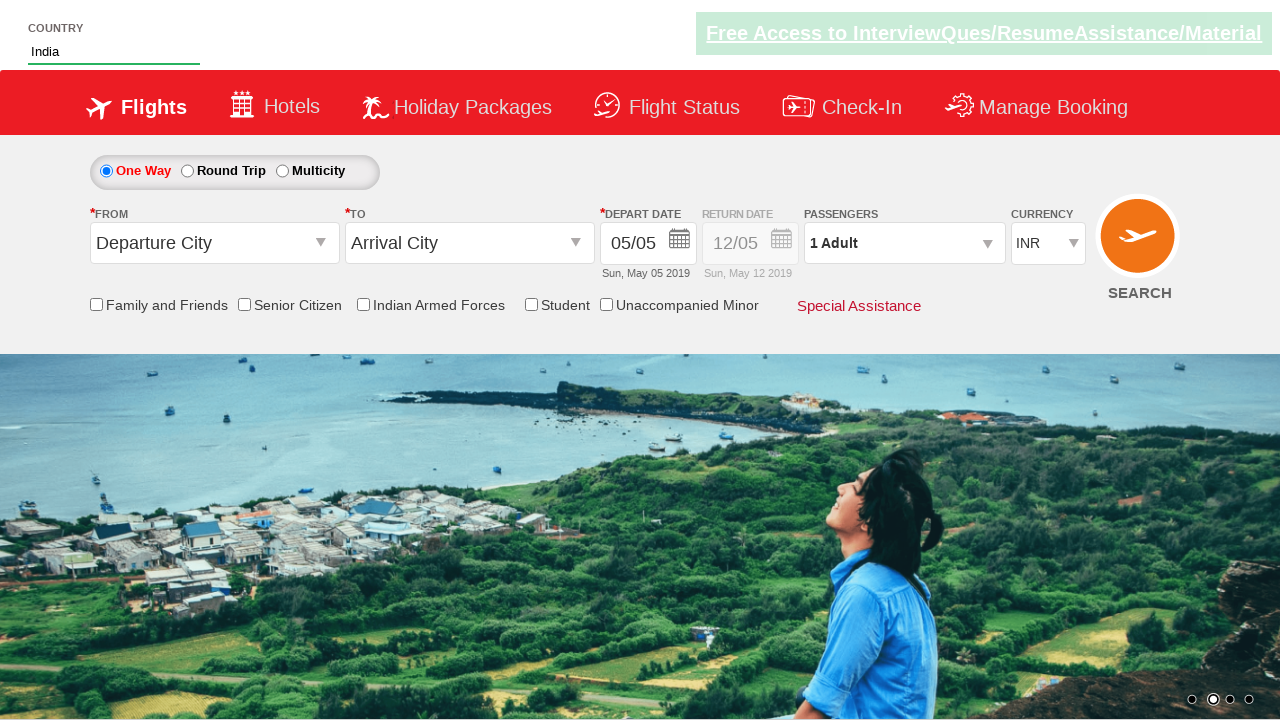

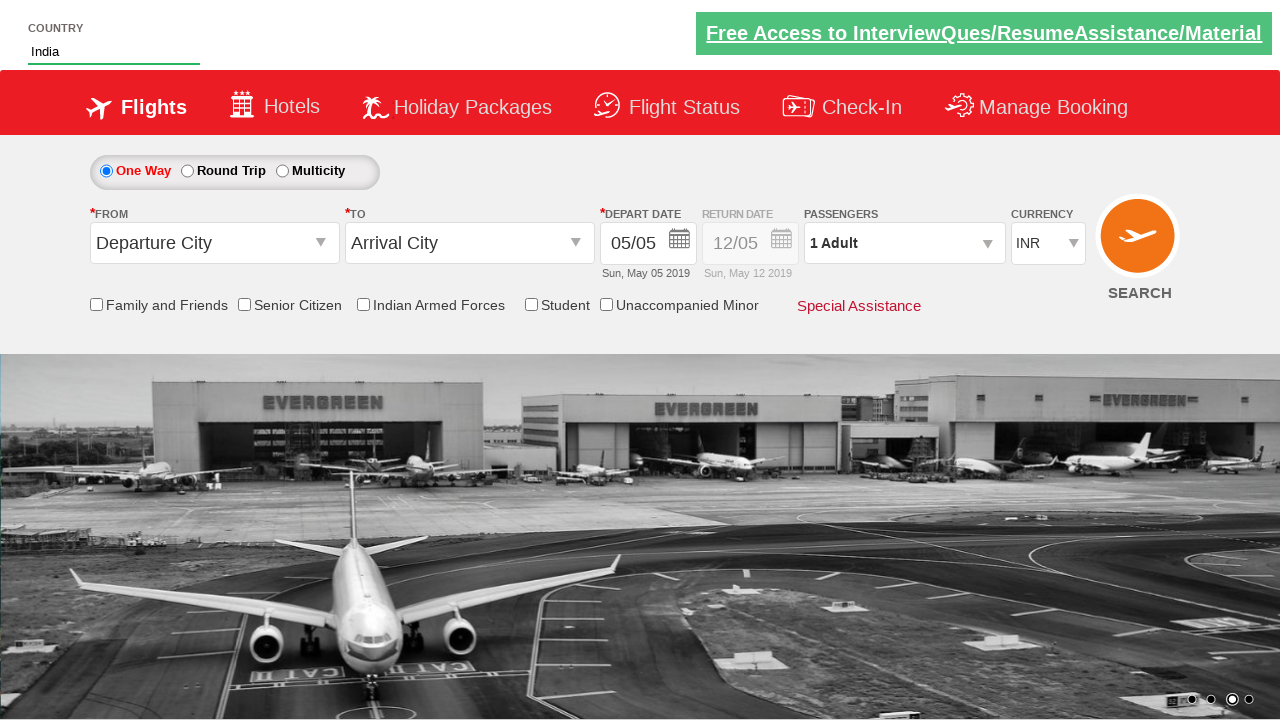